Tests clearing the complete state of all items by unchecking the toggle all checkbox

Starting URL: https://demo.playwright.dev/todomvc

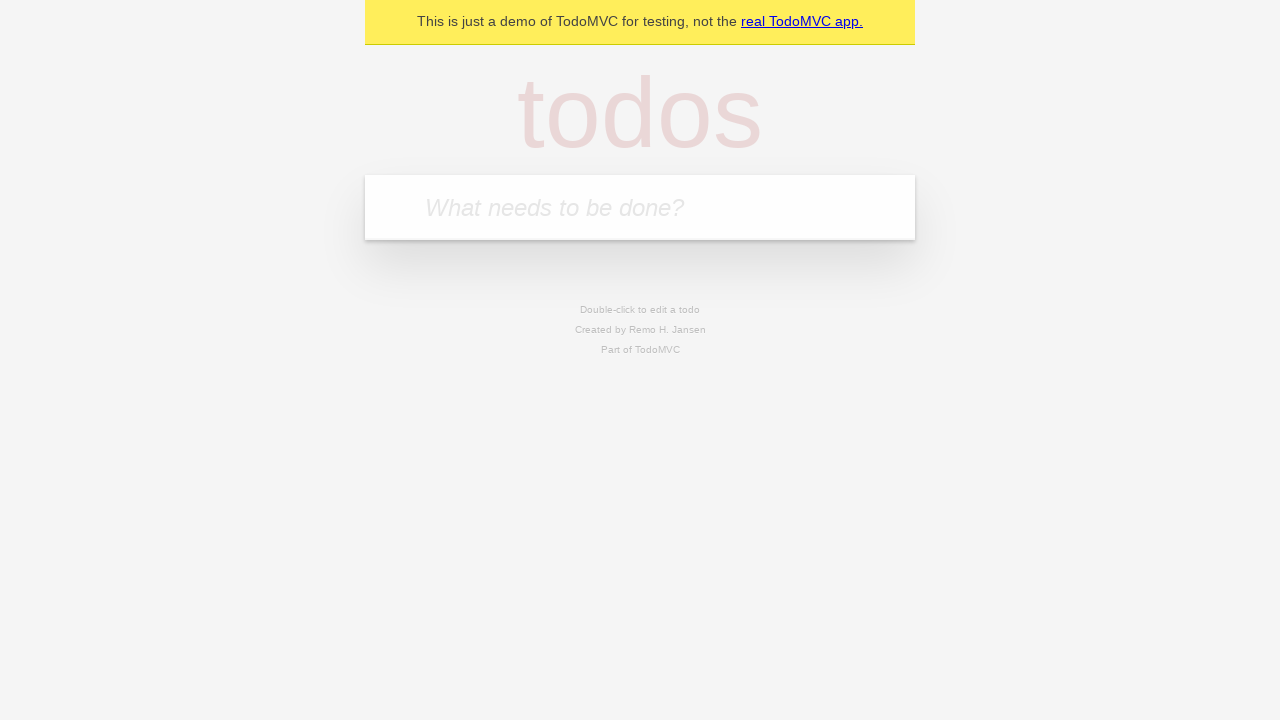

Filled todo input with 'buy some cheese' on internal:attr=[placeholder="What needs to be done?"i]
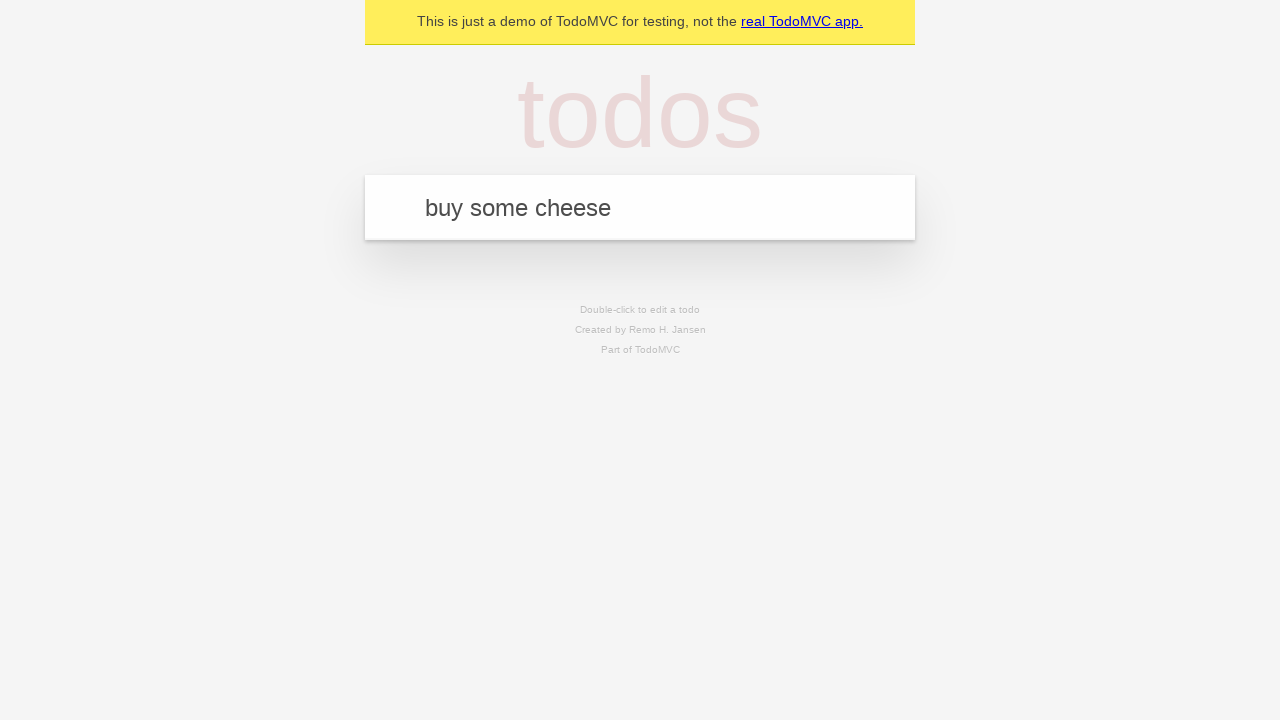

Pressed Enter to add todo 'buy some cheese' on internal:attr=[placeholder="What needs to be done?"i]
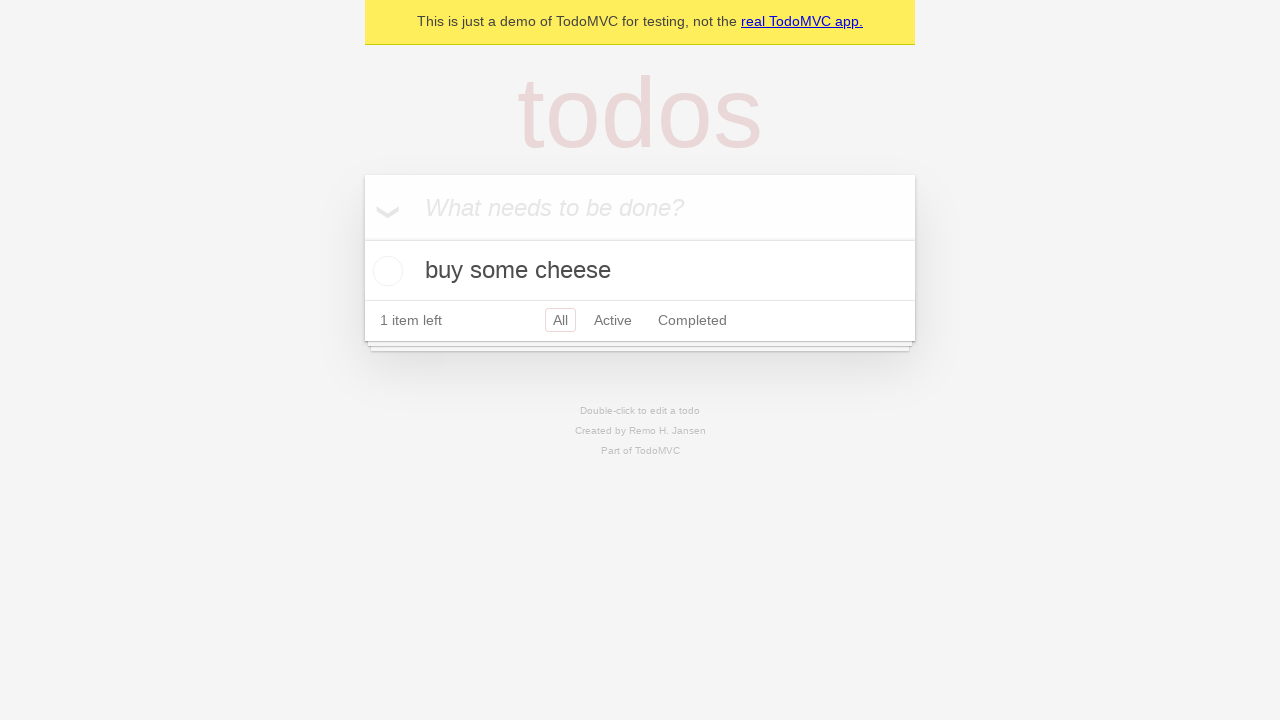

Filled todo input with 'feed the cat' on internal:attr=[placeholder="What needs to be done?"i]
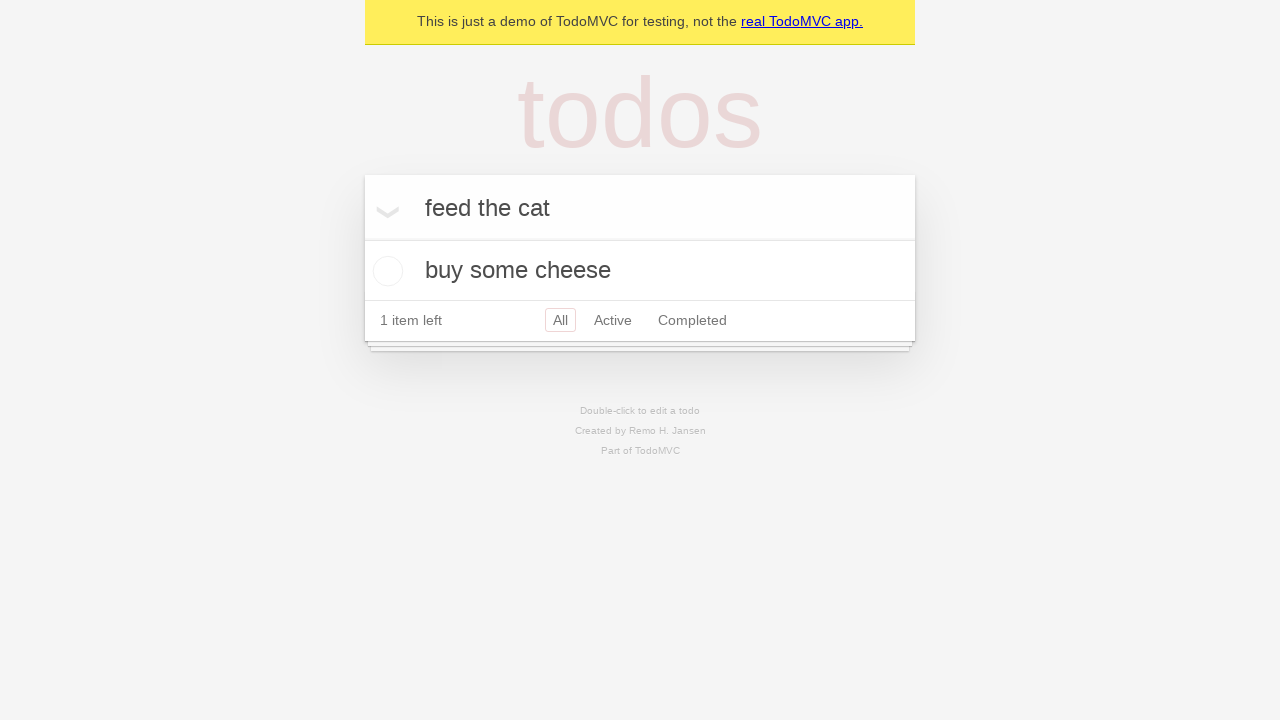

Pressed Enter to add todo 'feed the cat' on internal:attr=[placeholder="What needs to be done?"i]
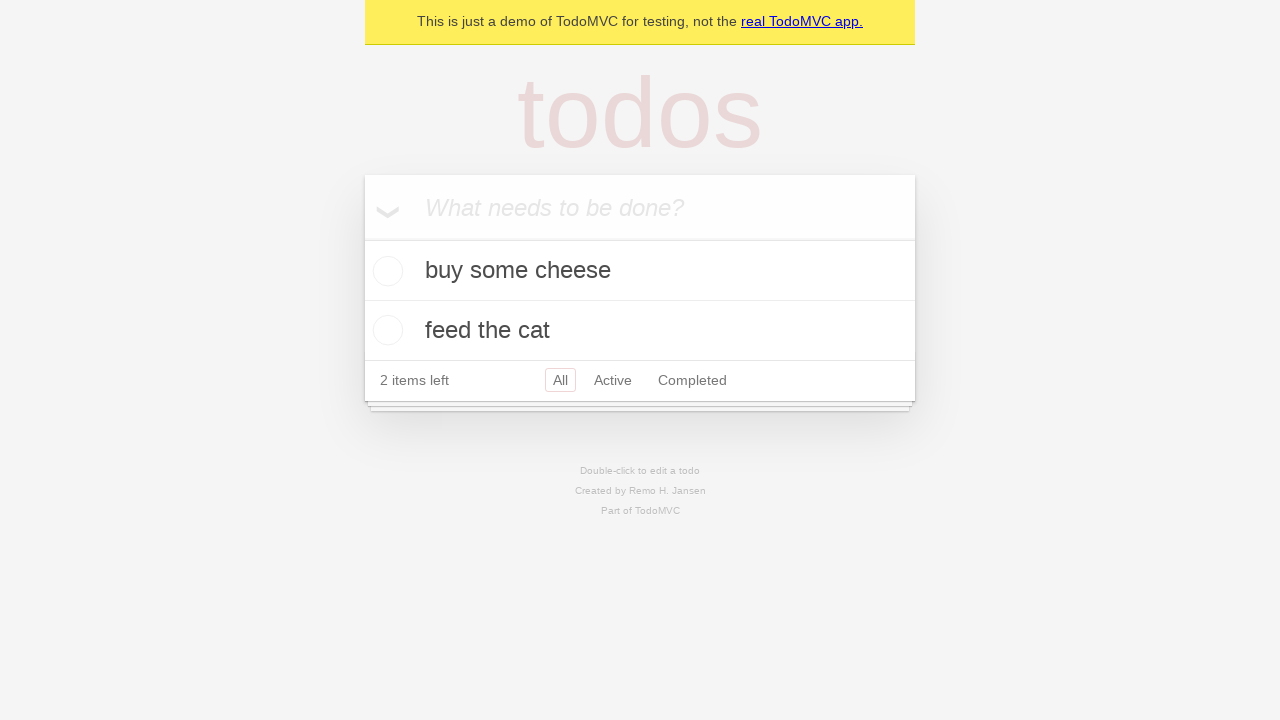

Filled todo input with 'book a doctors appointment' on internal:attr=[placeholder="What needs to be done?"i]
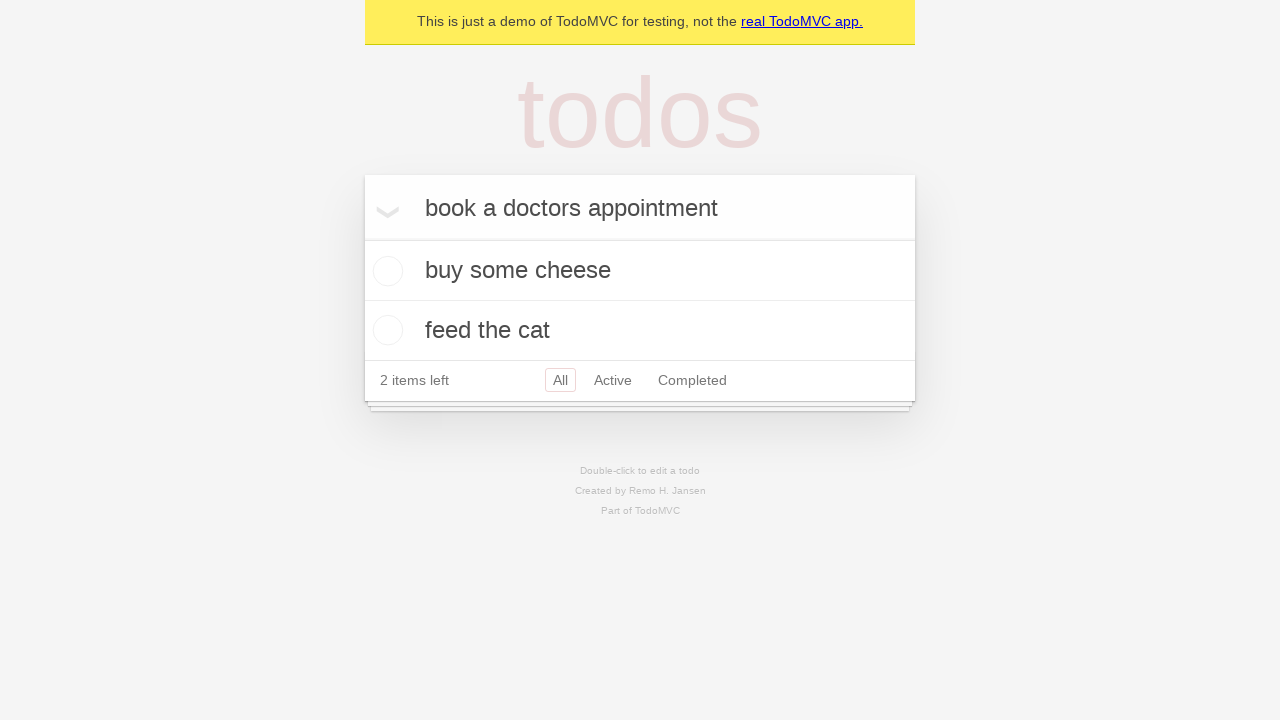

Pressed Enter to add todo 'book a doctors appointment' on internal:attr=[placeholder="What needs to be done?"i]
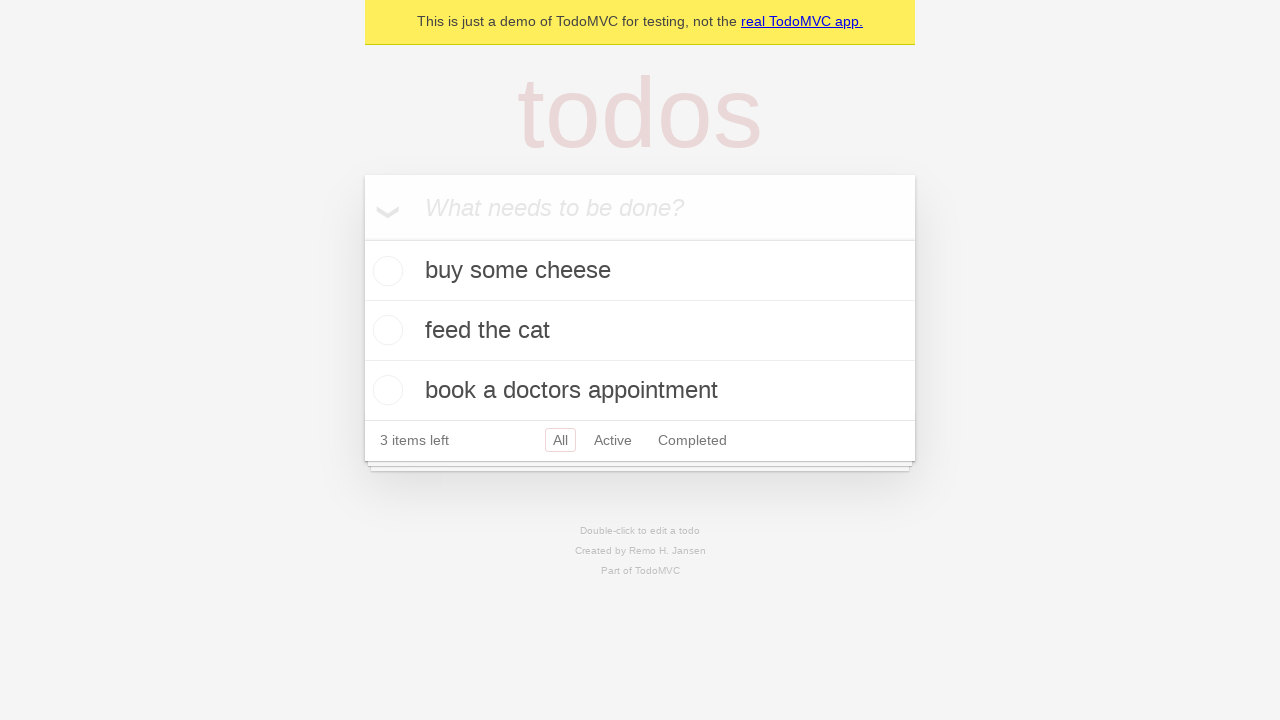

Waited for all 3 todos to be added
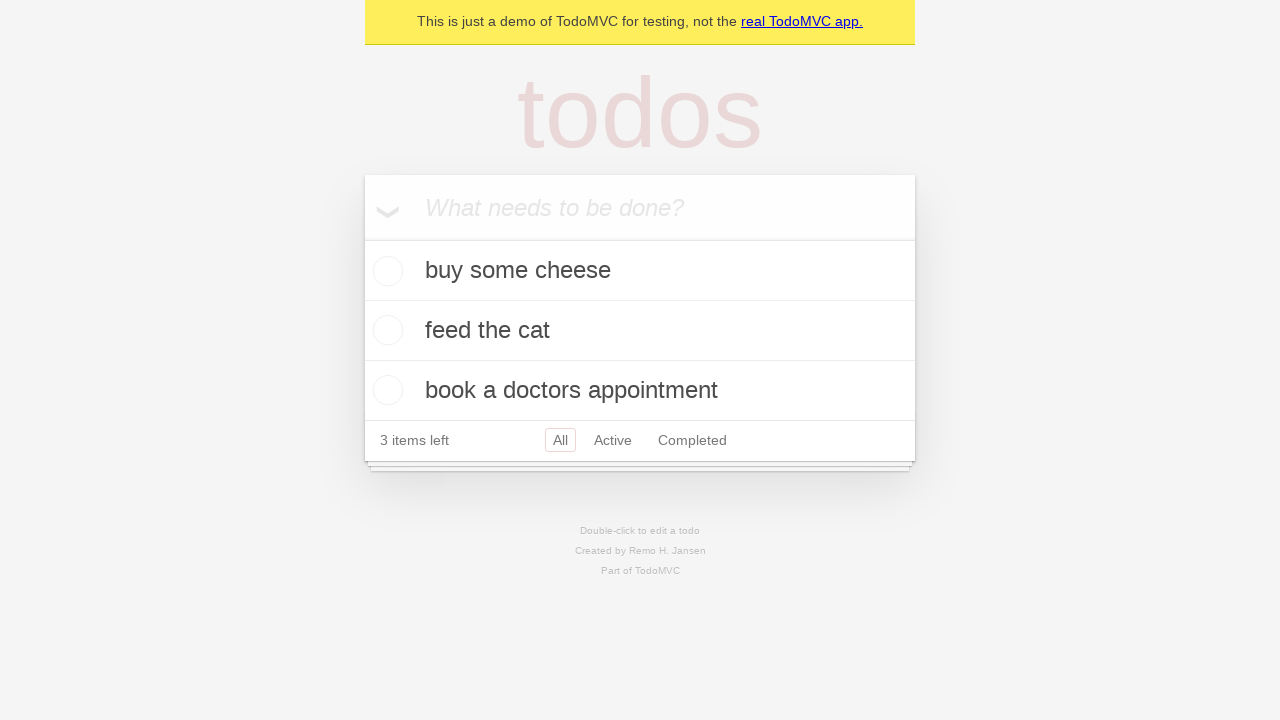

Located toggle all checkbox
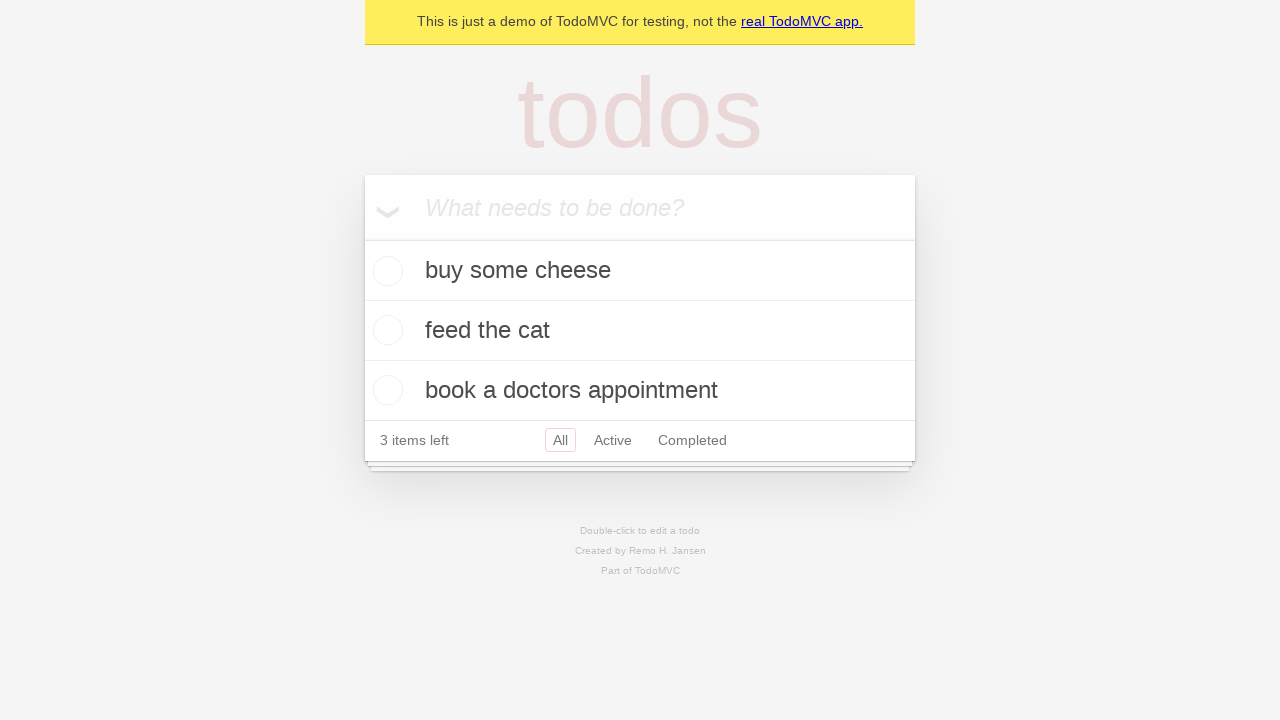

Checked toggle all checkbox to mark all items as complete at (362, 238) on internal:label="Mark all as complete"i
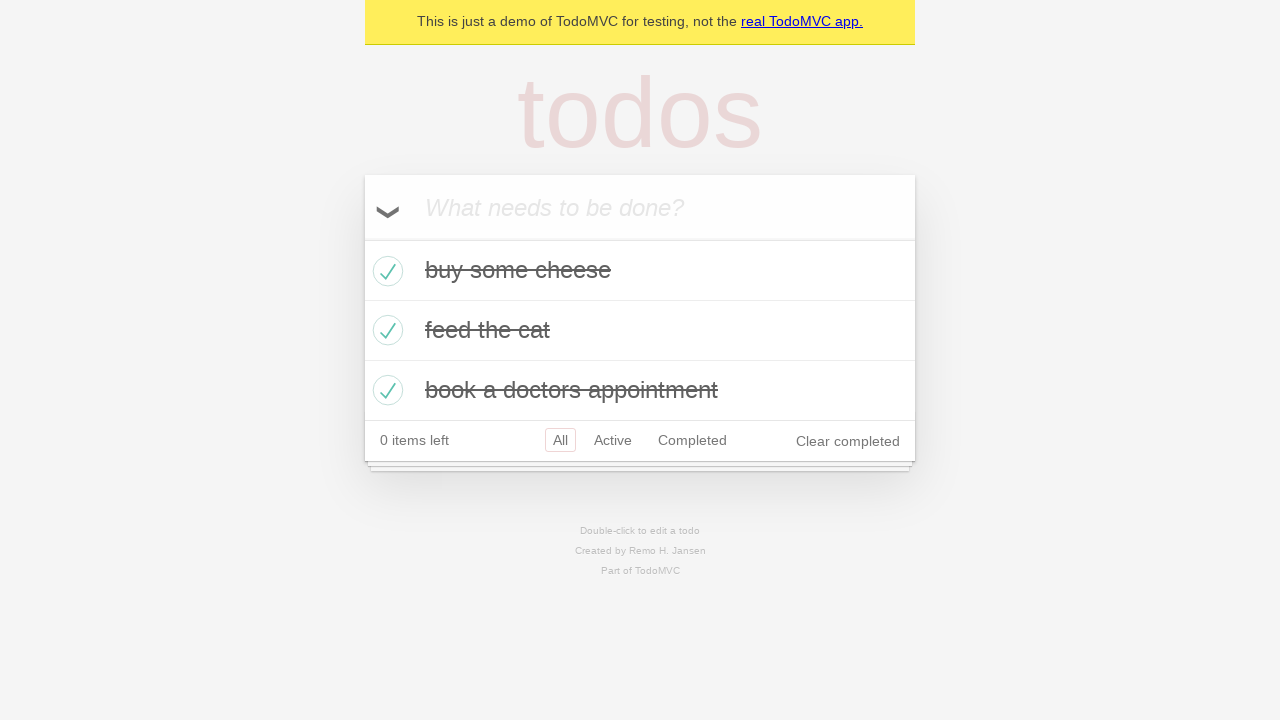

Unchecked toggle all checkbox to clear complete state of all items at (362, 238) on internal:label="Mark all as complete"i
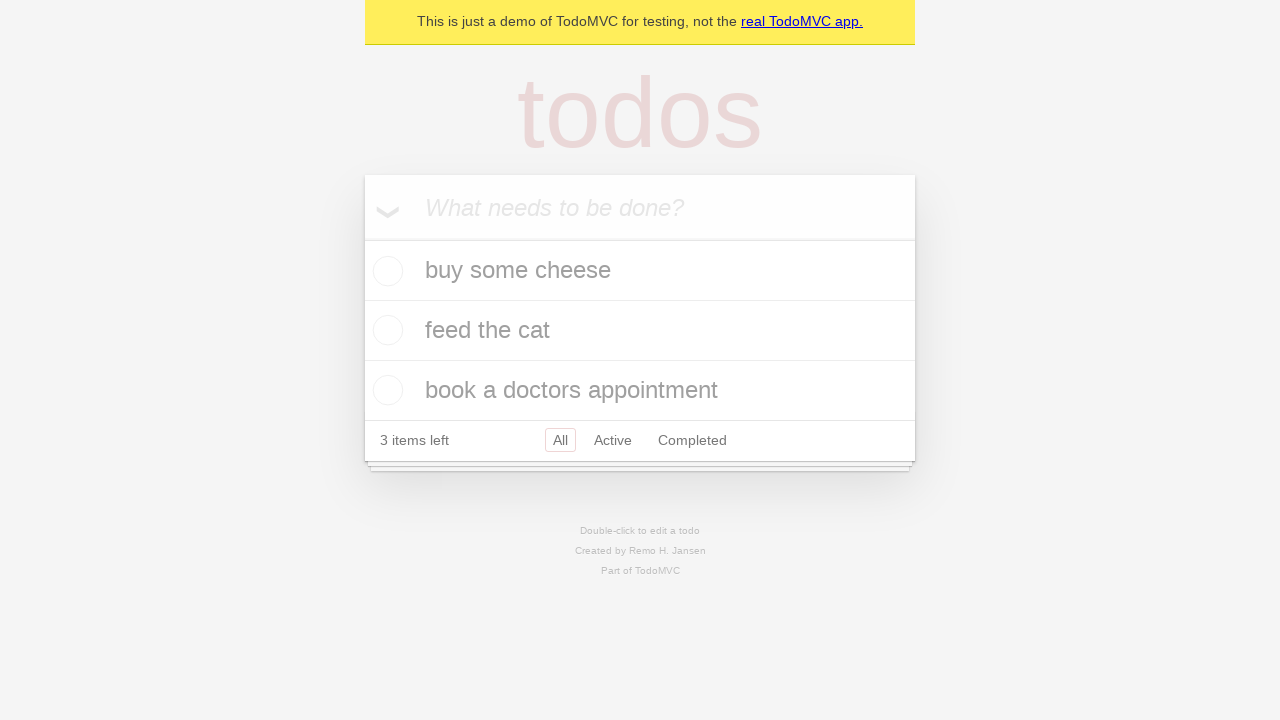

Verified all items returned to uncompleted state
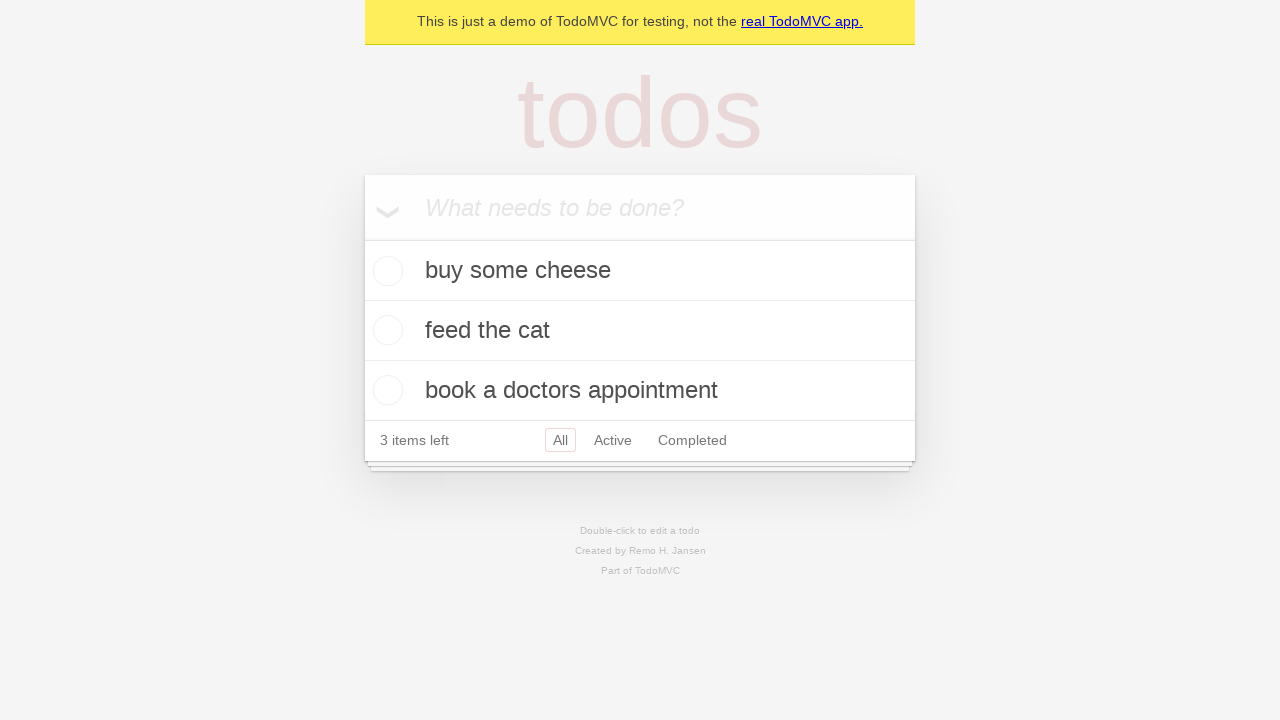

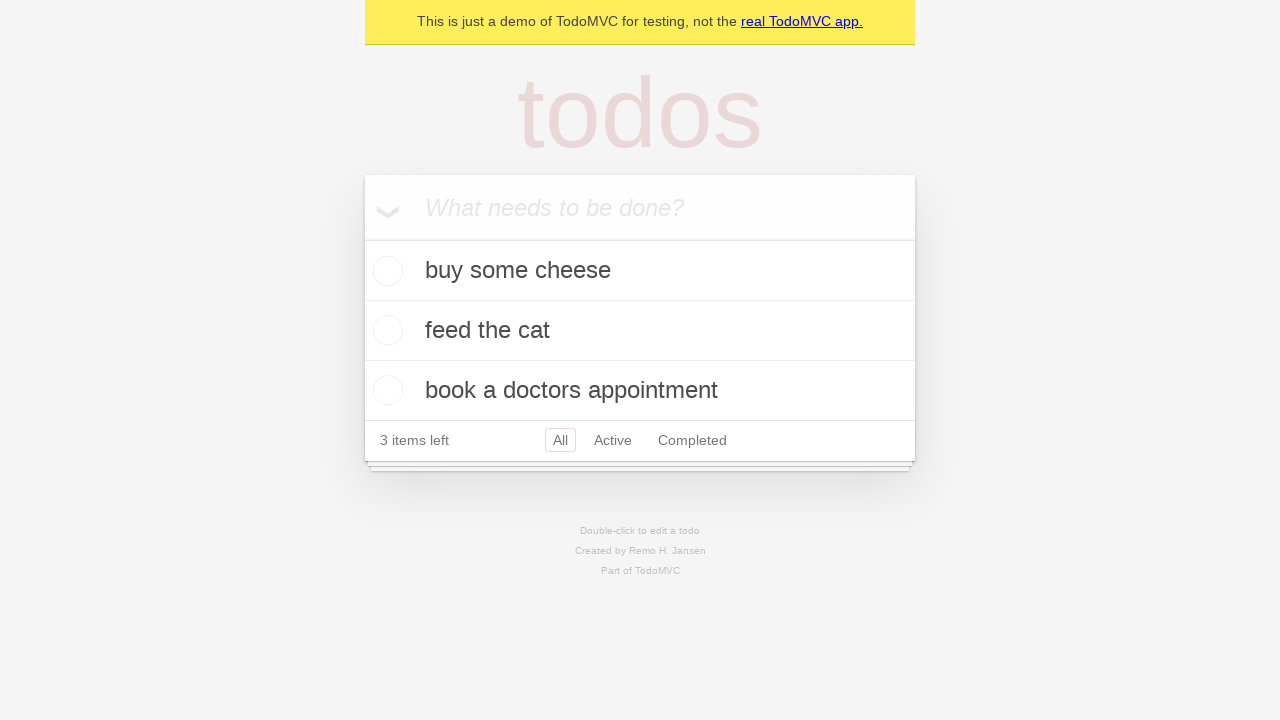